Solves a math problem by reading two numbers from the page, calculating their sum, and selecting the answer from a dropdown menu

Starting URL: http://suninjuly.github.io/selects1.html

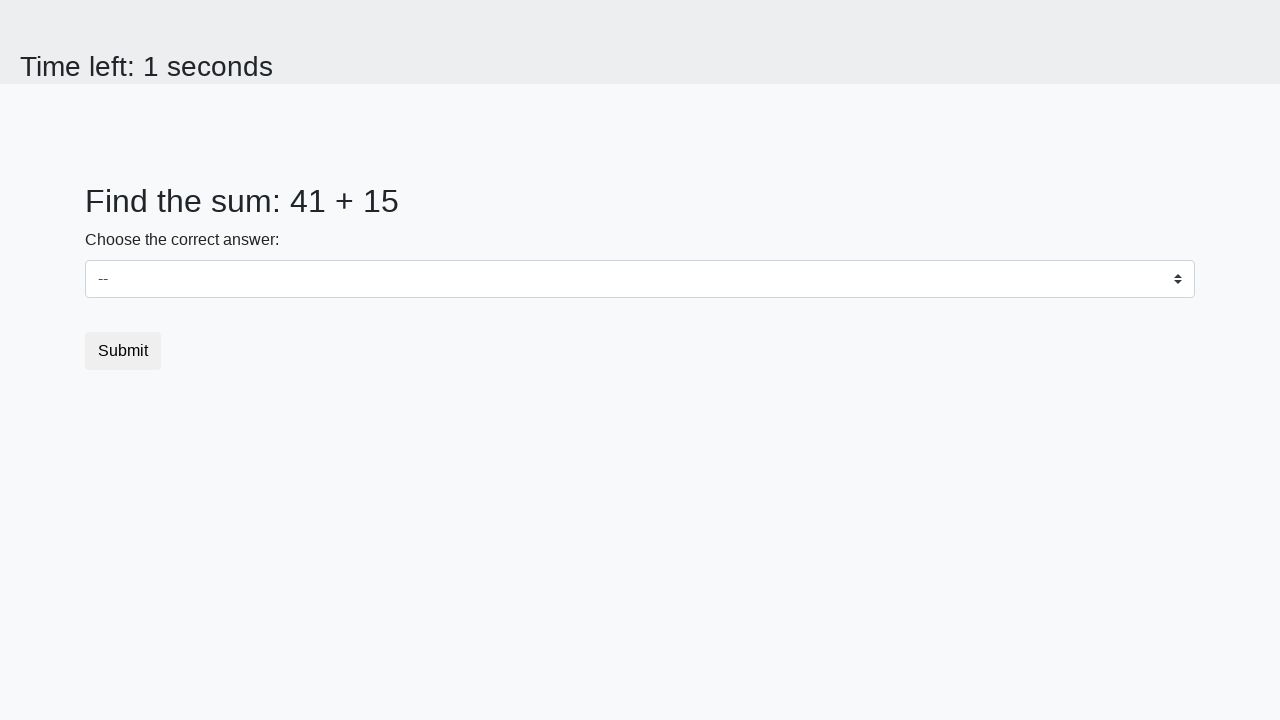

Read first number from span#num1
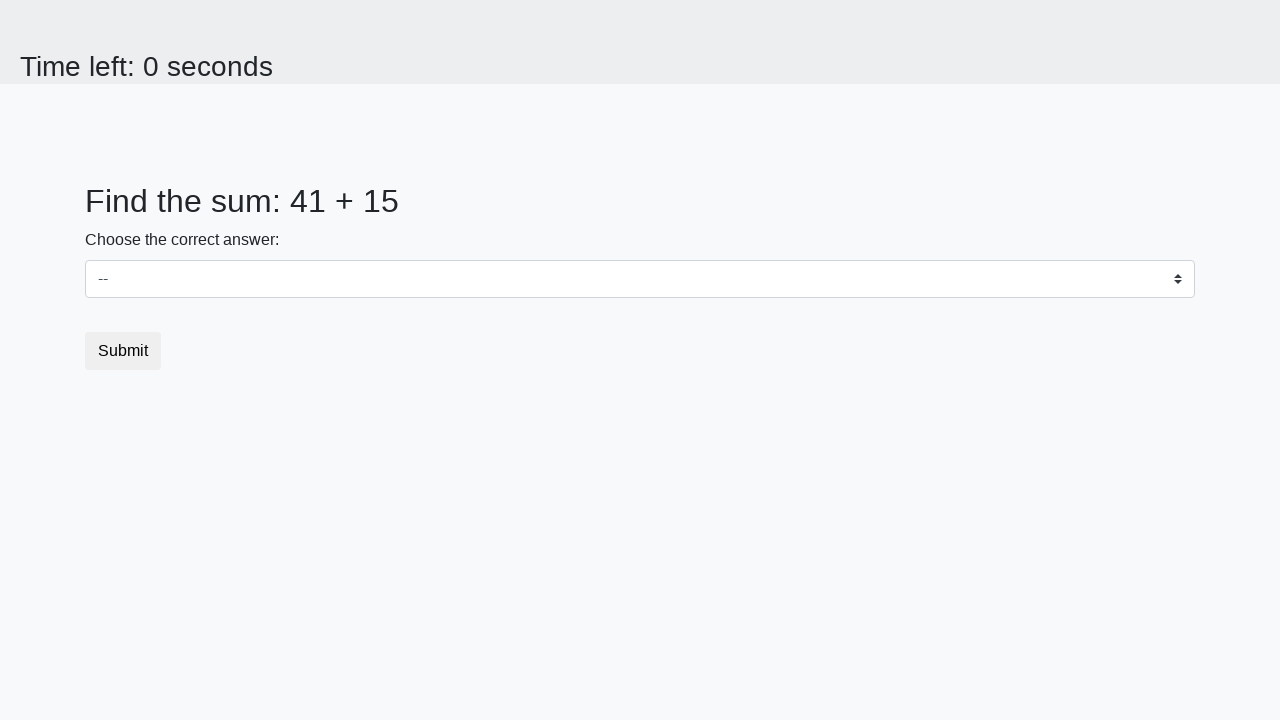

Read second number from span#num2
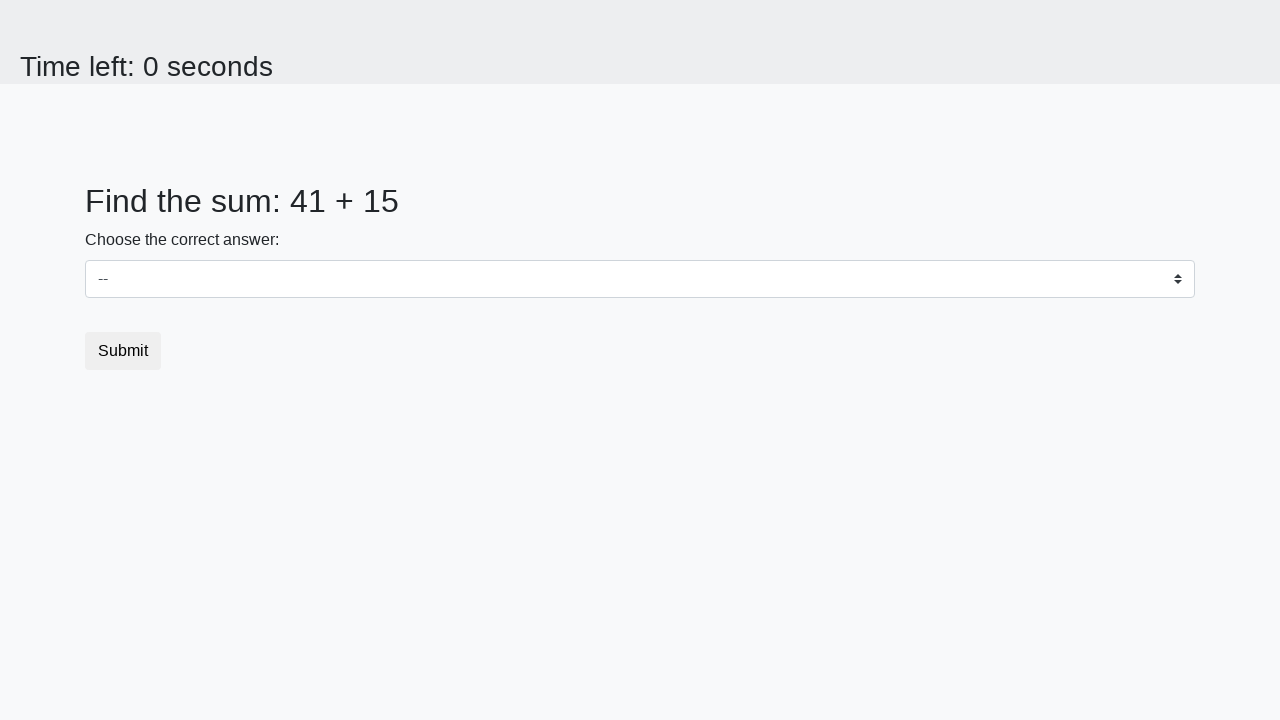

Calculated sum: 41 + 15 = 56
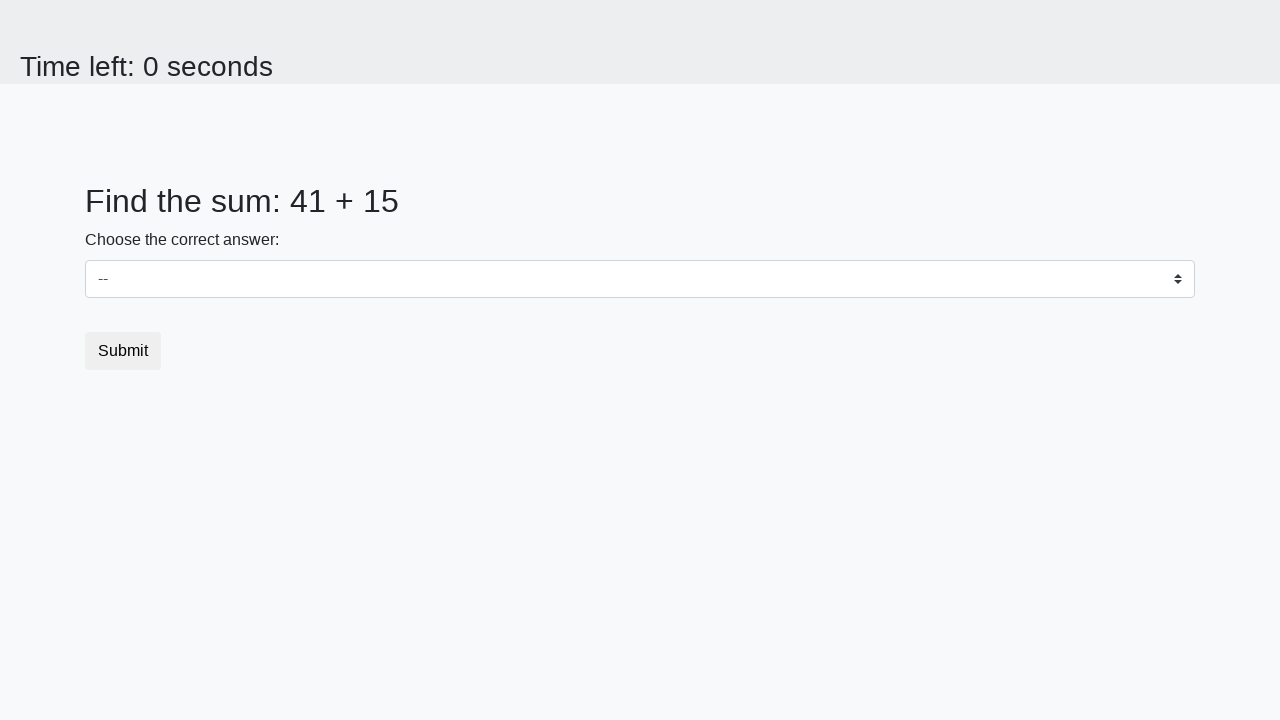

Selected answer '56' from dropdown menu on select#dropdown
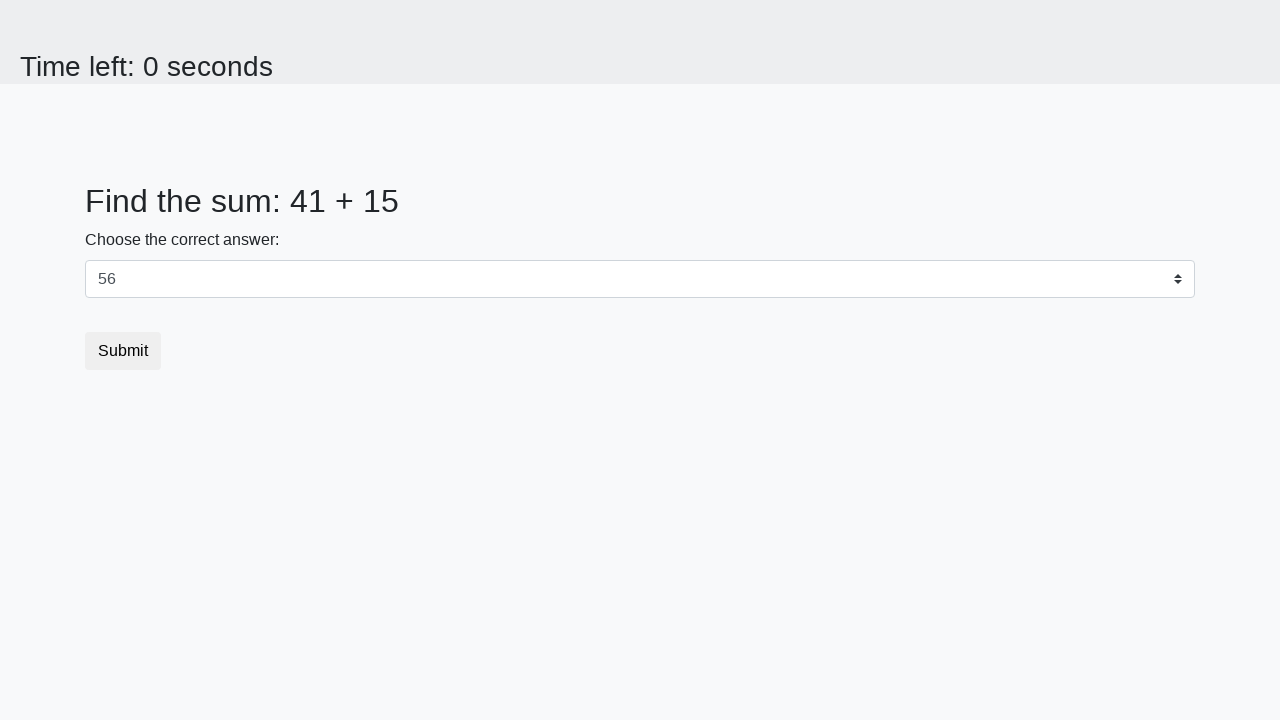

Clicked submit button at (123, 351) on button.btn.btn-default
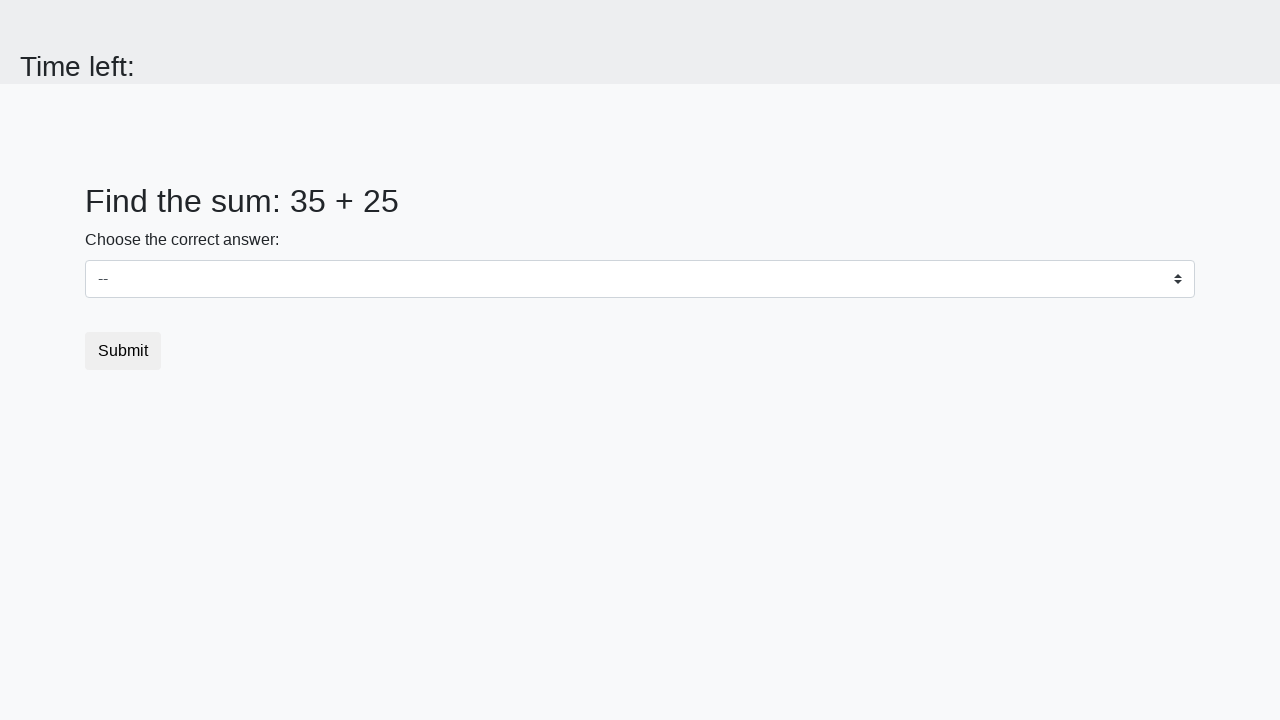

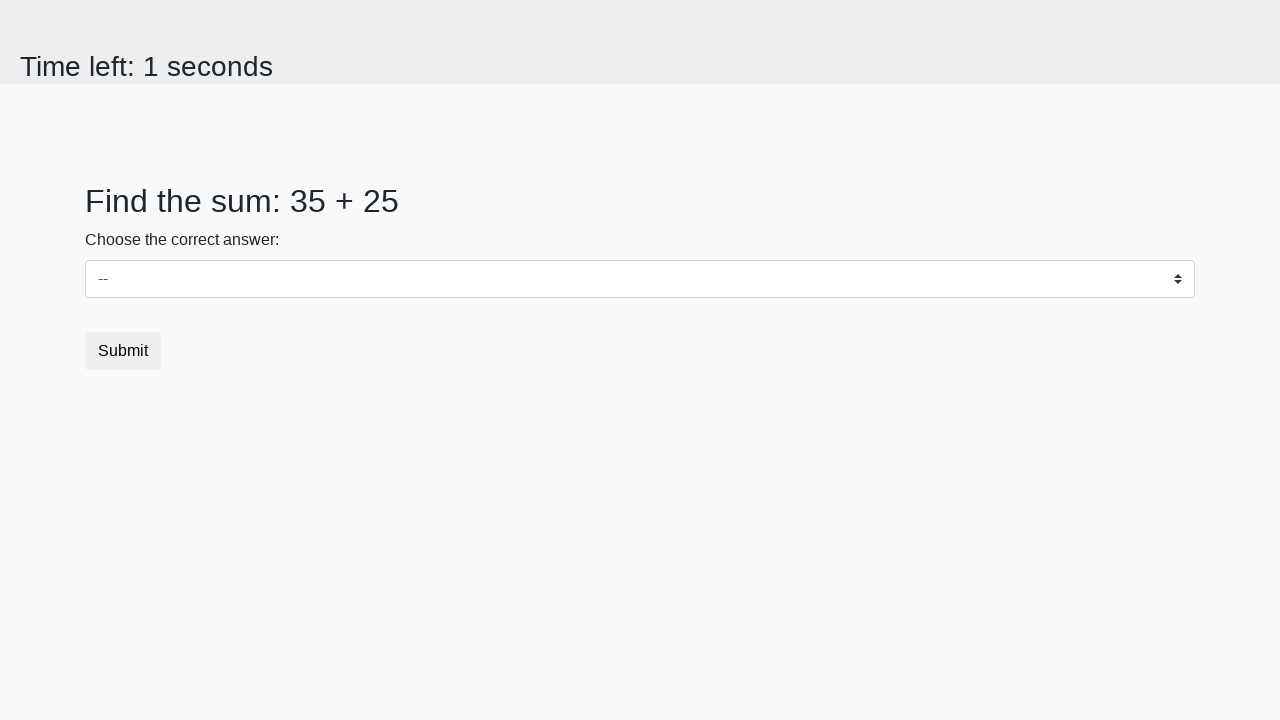